Navigates through a multi-level dropdown menu by hovering over course categories and clicking on Oracle SQL/PLSQL training link

Starting URL: http://greenstech.in/selenium-course-content.html

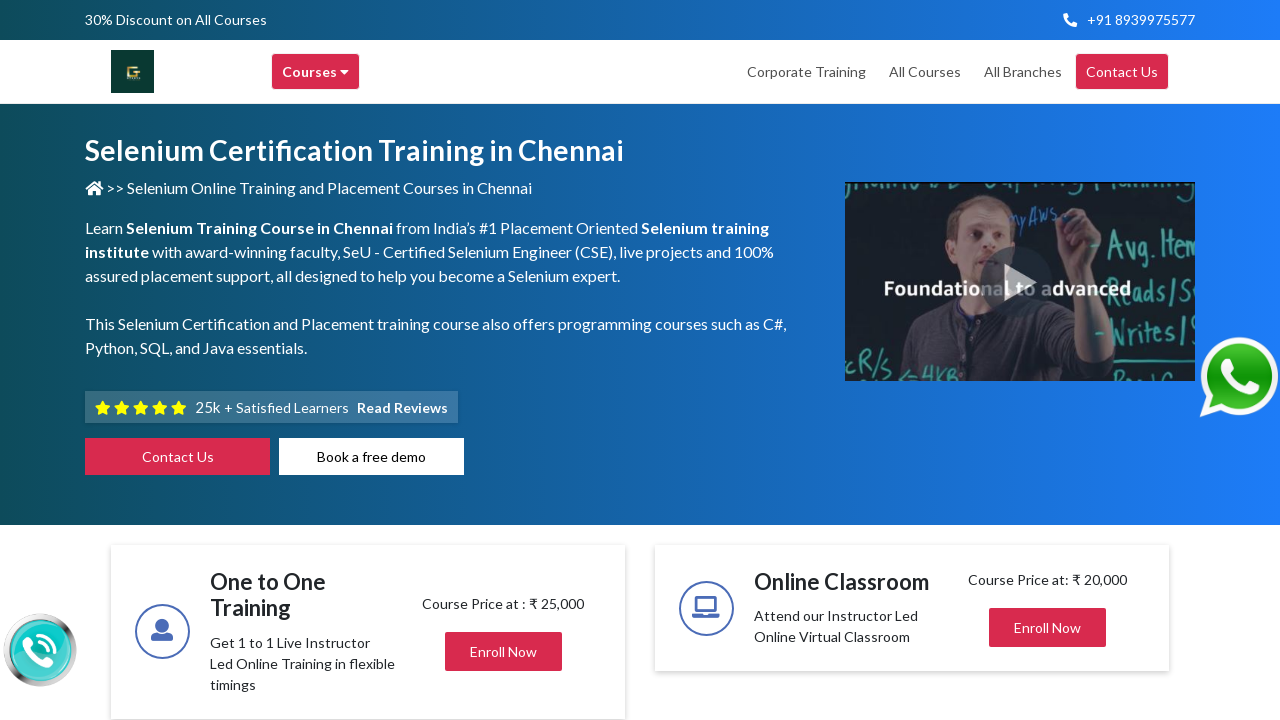

Hovered over main Courses menu at (316, 72) on xpath=//div[@class='header-browse-greens']
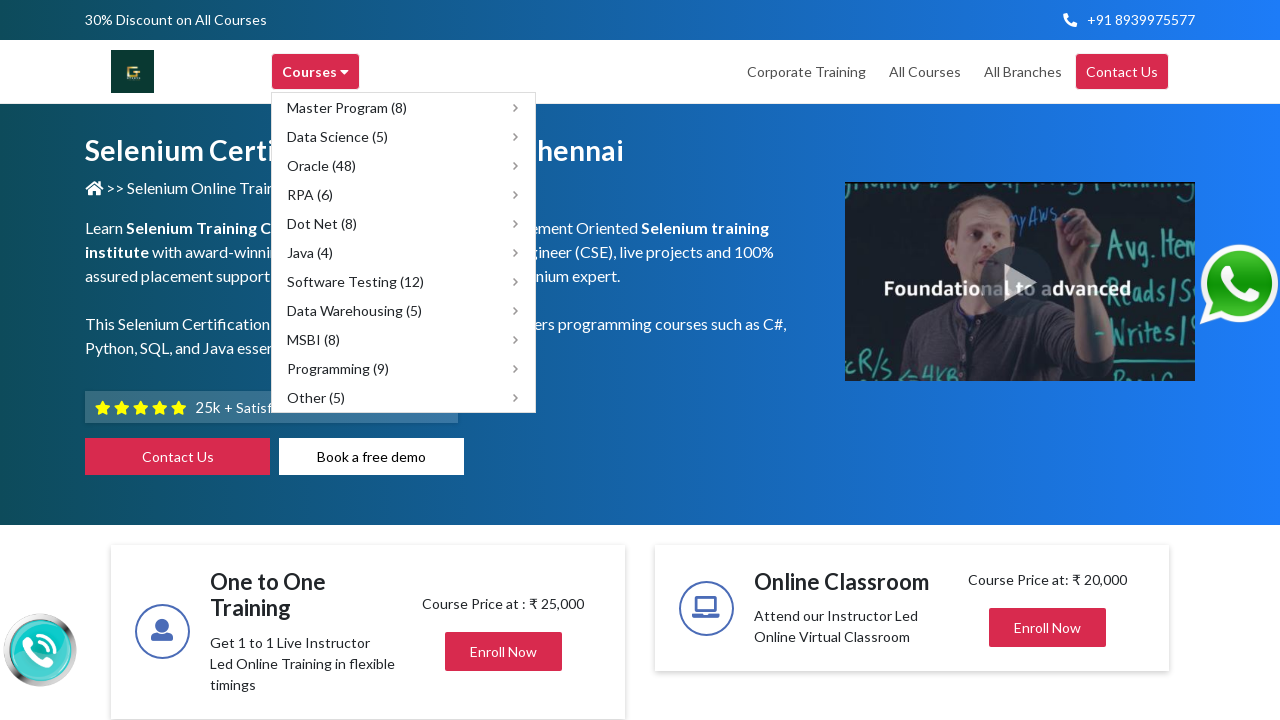

Hovered over Oracle (48) option in dropdown menu at (322, 166) on xpath=//span[text()='Oracle (48)']
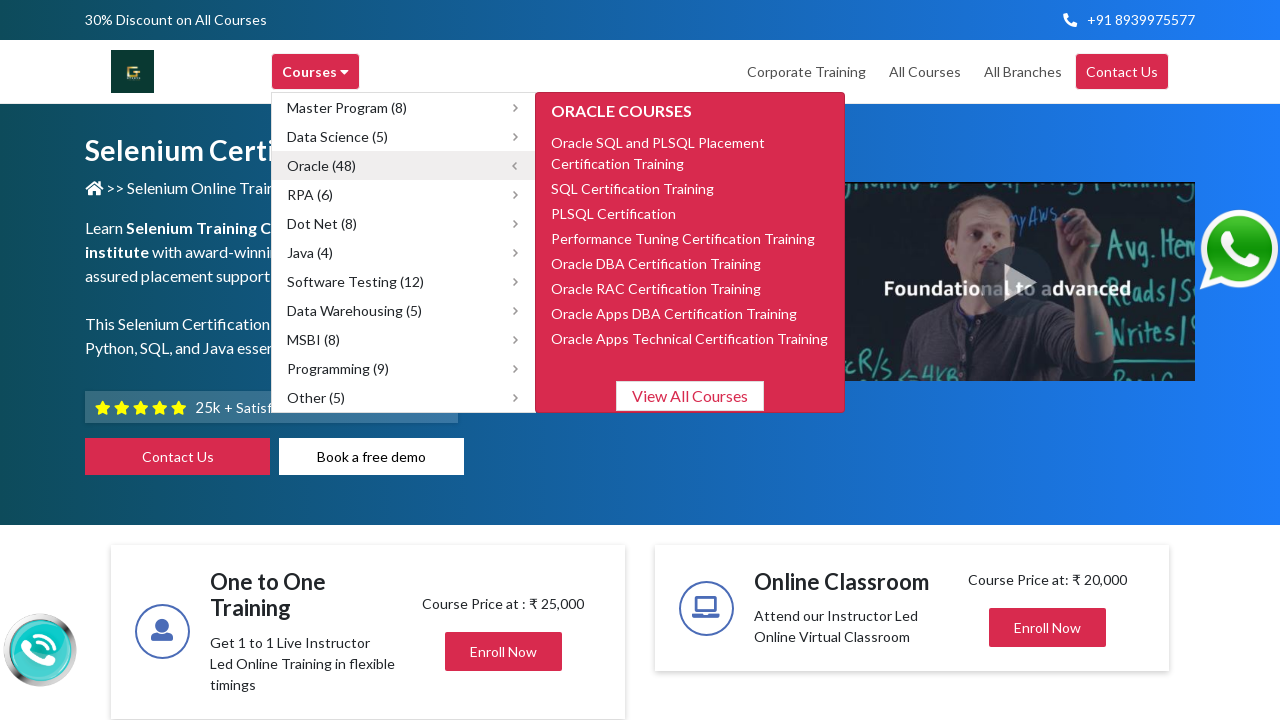

Hovered over Oracle SQL/PLSQL training course link at (690, 153) on xpath=//a[@href='http://www.greenstechnologys.com/oracle-sql-plsql-training-in-c
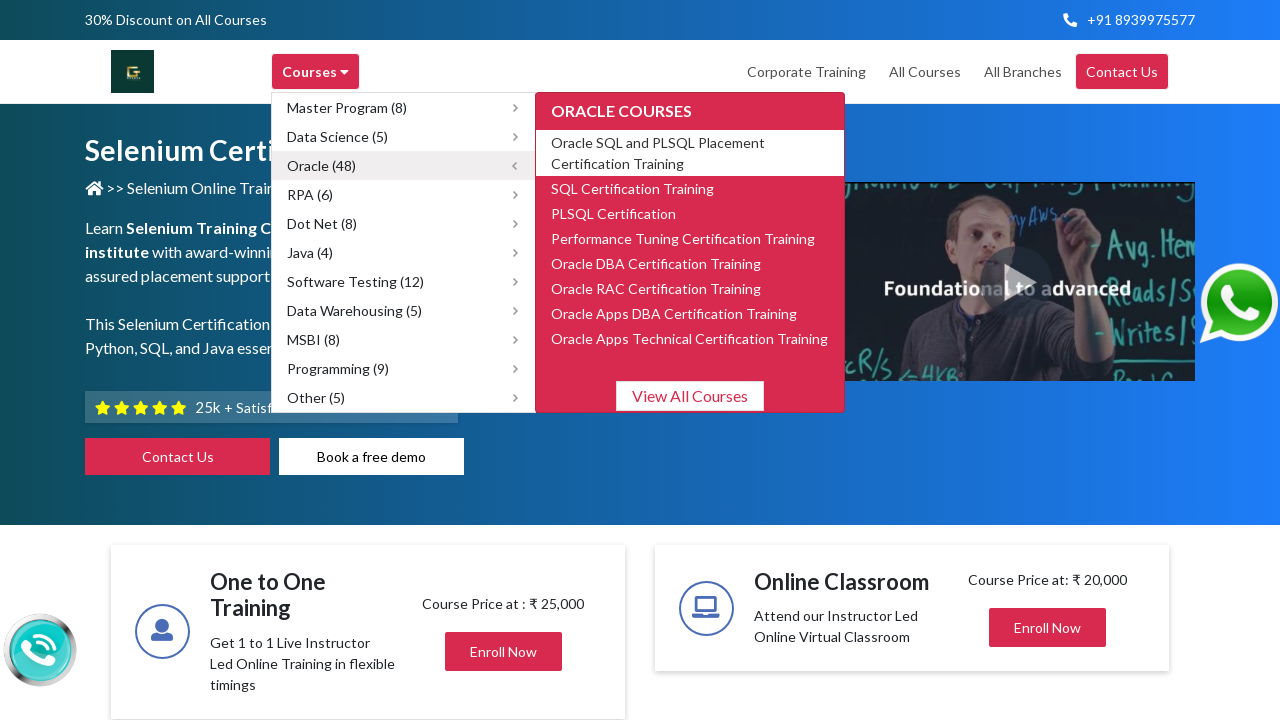

Clicked on Oracle SQL/PLSQL training course link at (690, 153) on xpath=//a[@href='http://www.greenstechnologys.com/oracle-sql-plsql-training-in-c
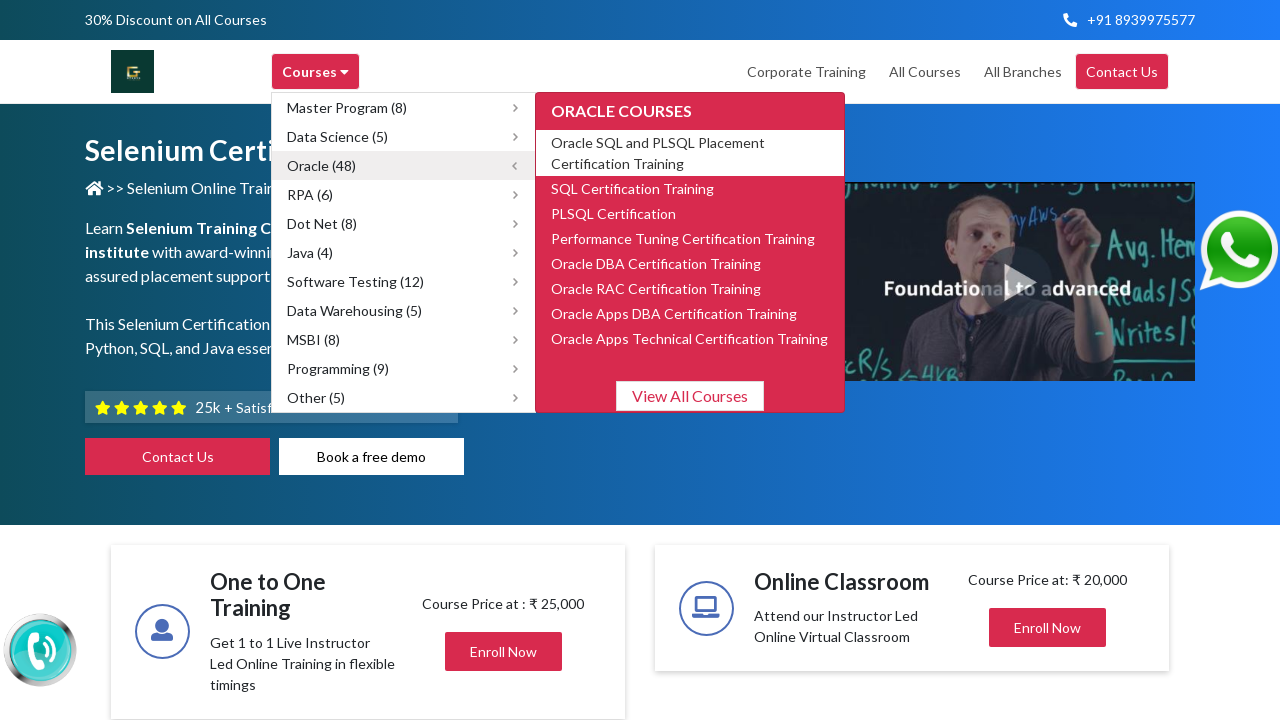

Waited 3 seconds for Oracle SQL/PLSQL course page to load
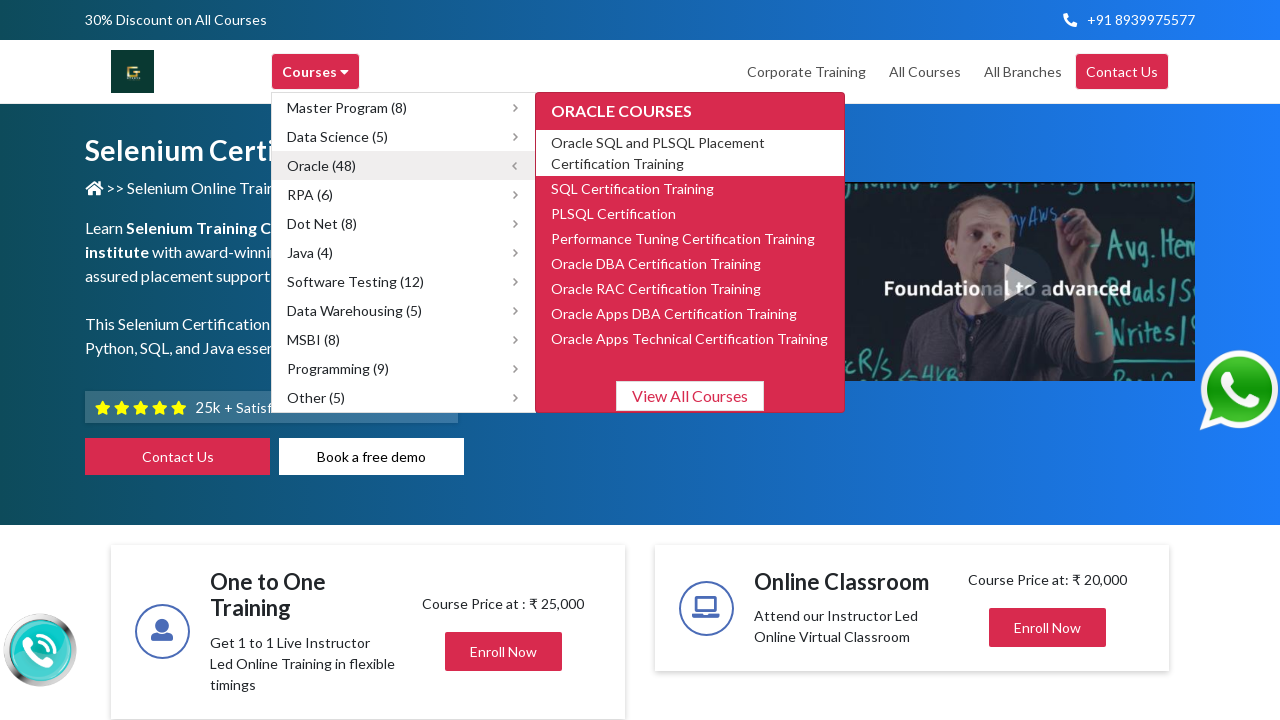

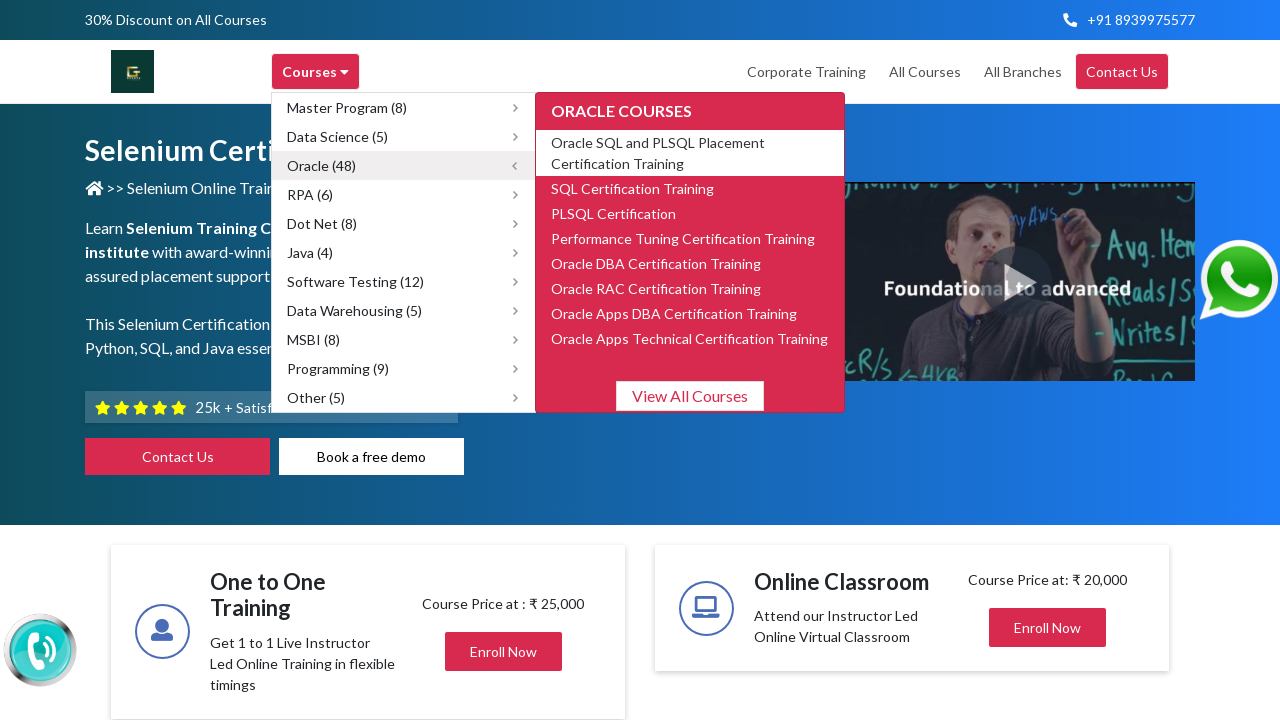